Tests JavaScript prompt alert handling by clicking the prompt button, entering text into the alert input, and accepting the alert

Starting URL: https://the-internet.herokuapp.com/javascript_alerts

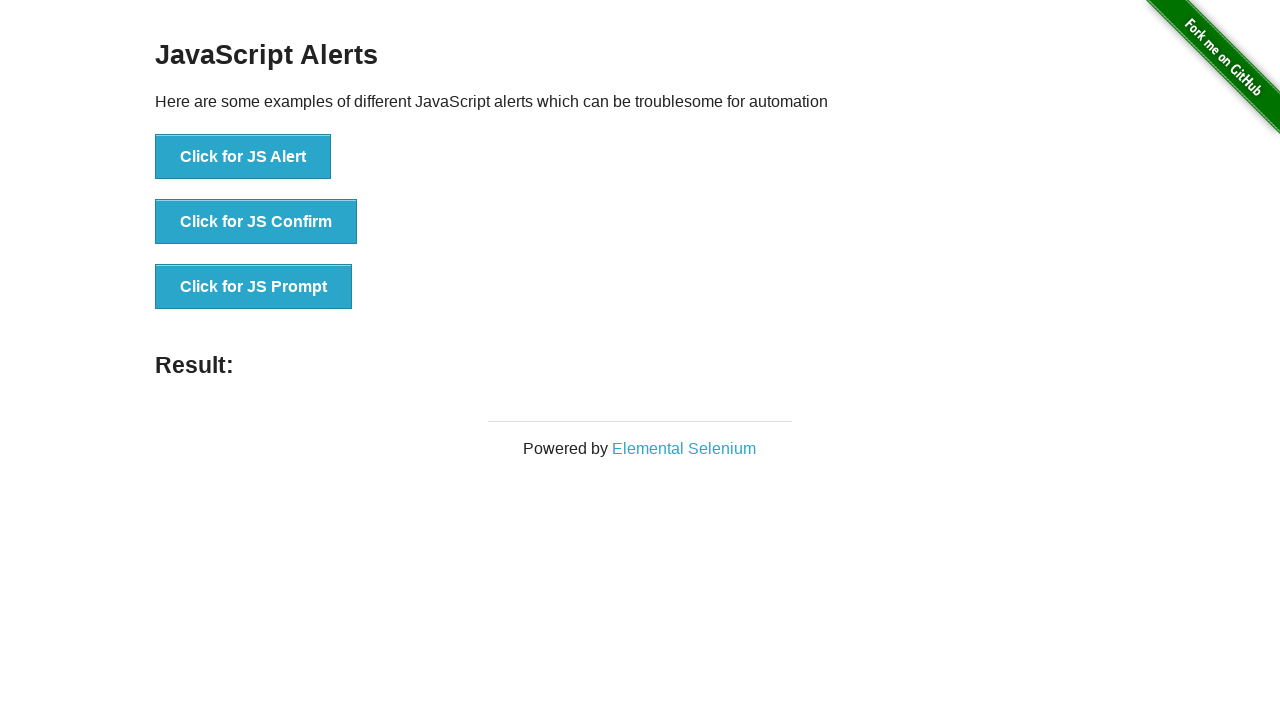

Clicked the JS Prompt button to open the alert at (254, 287) on xpath=//button[normalize-space()='Click for JS Prompt']
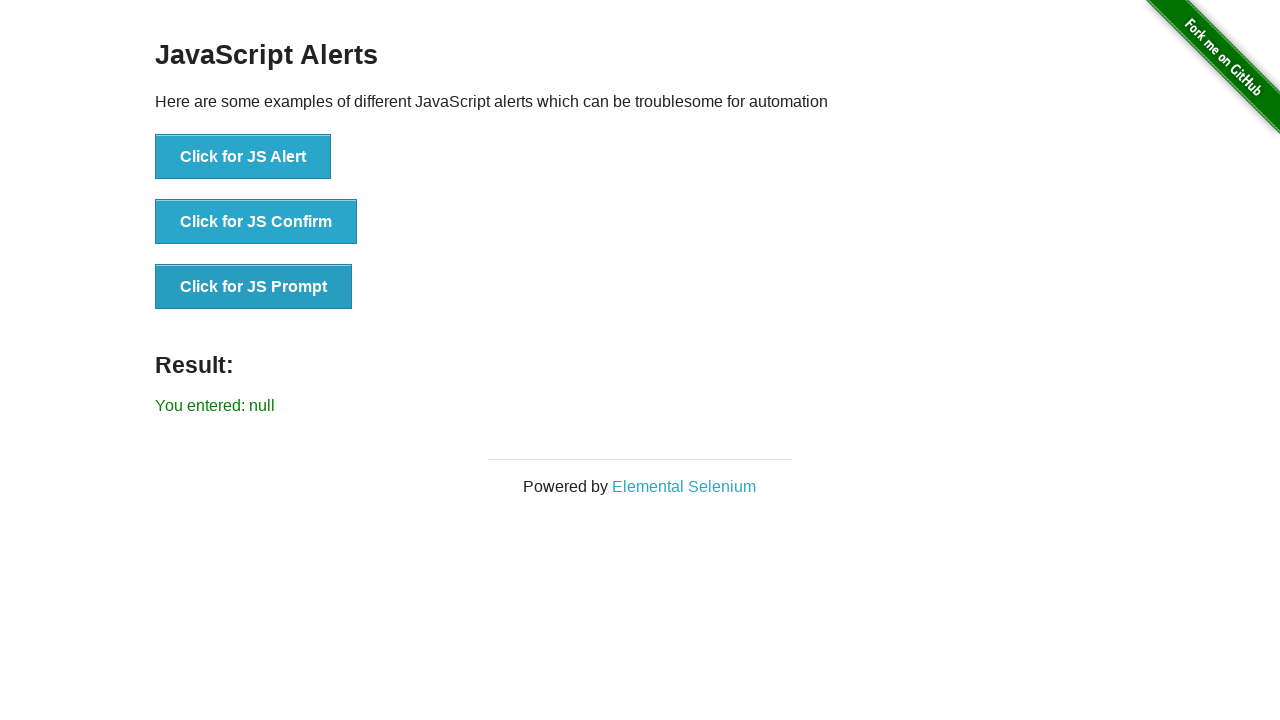

Registered dialog handler to accept prompt with text 'John'
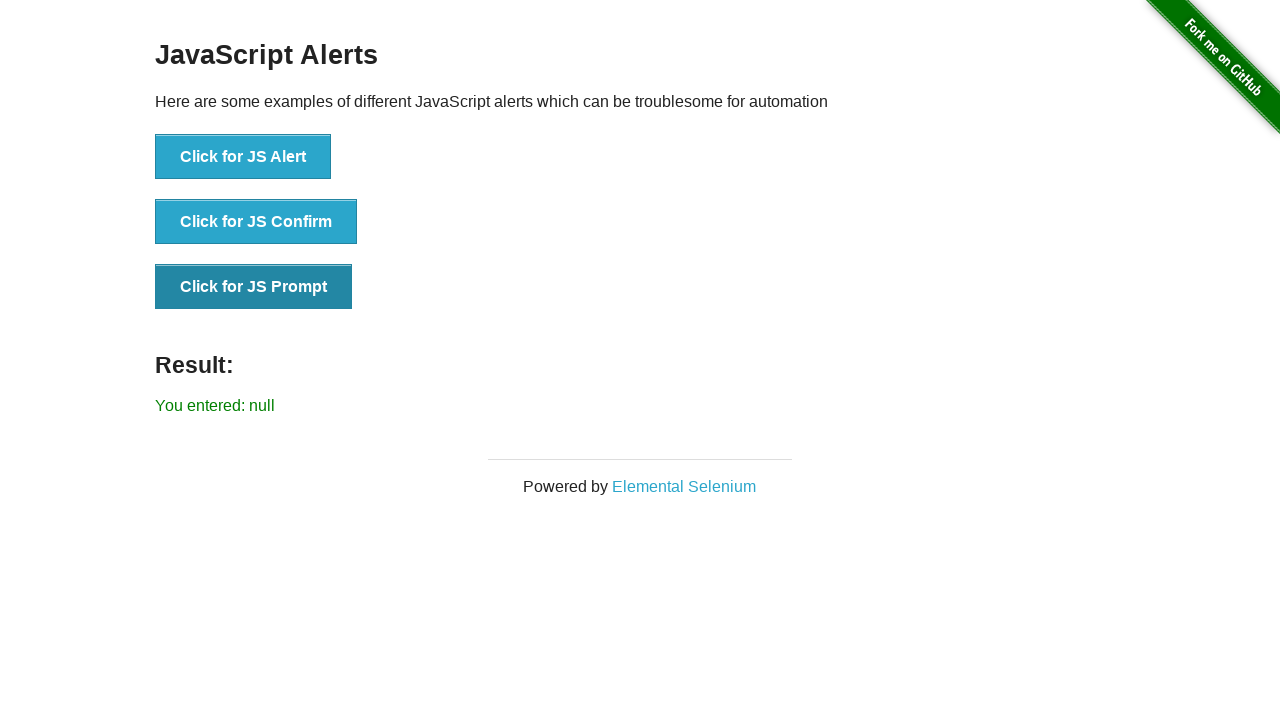

Clicked the JS Prompt button again to trigger the dialog handler at (254, 287) on xpath=//button[normalize-space()='Click for JS Prompt']
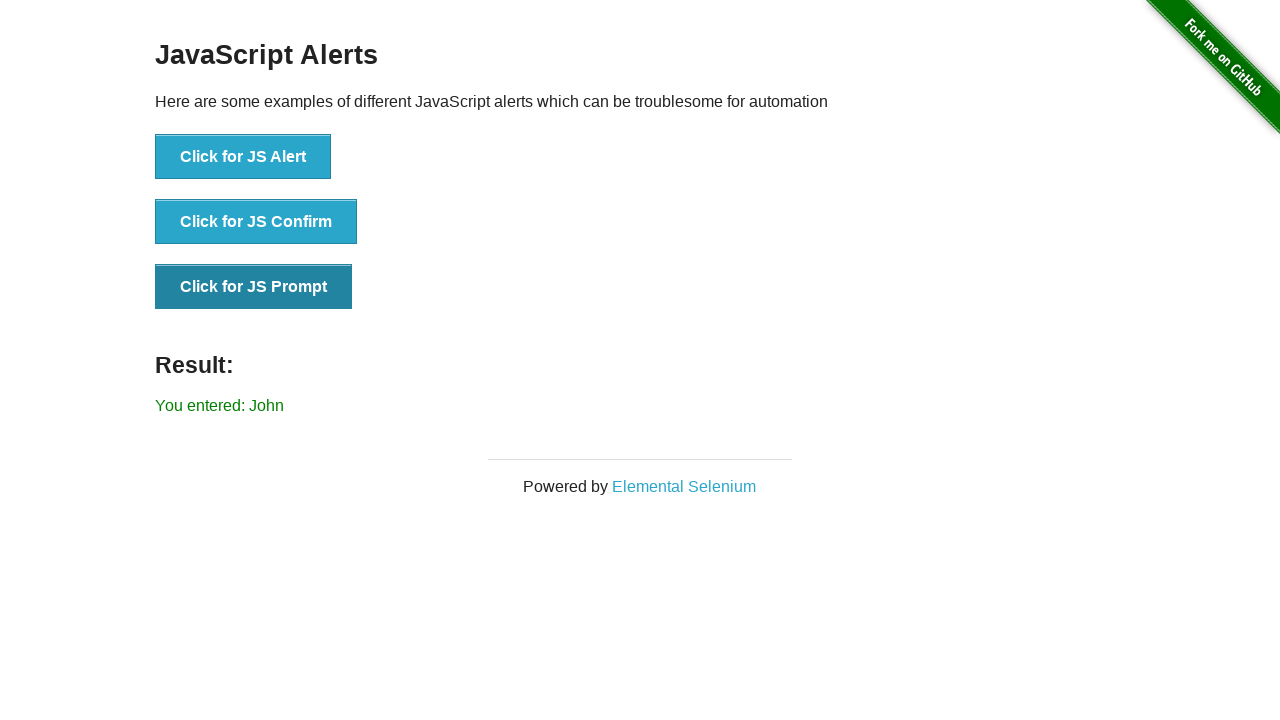

Waited for the result element to be displayed
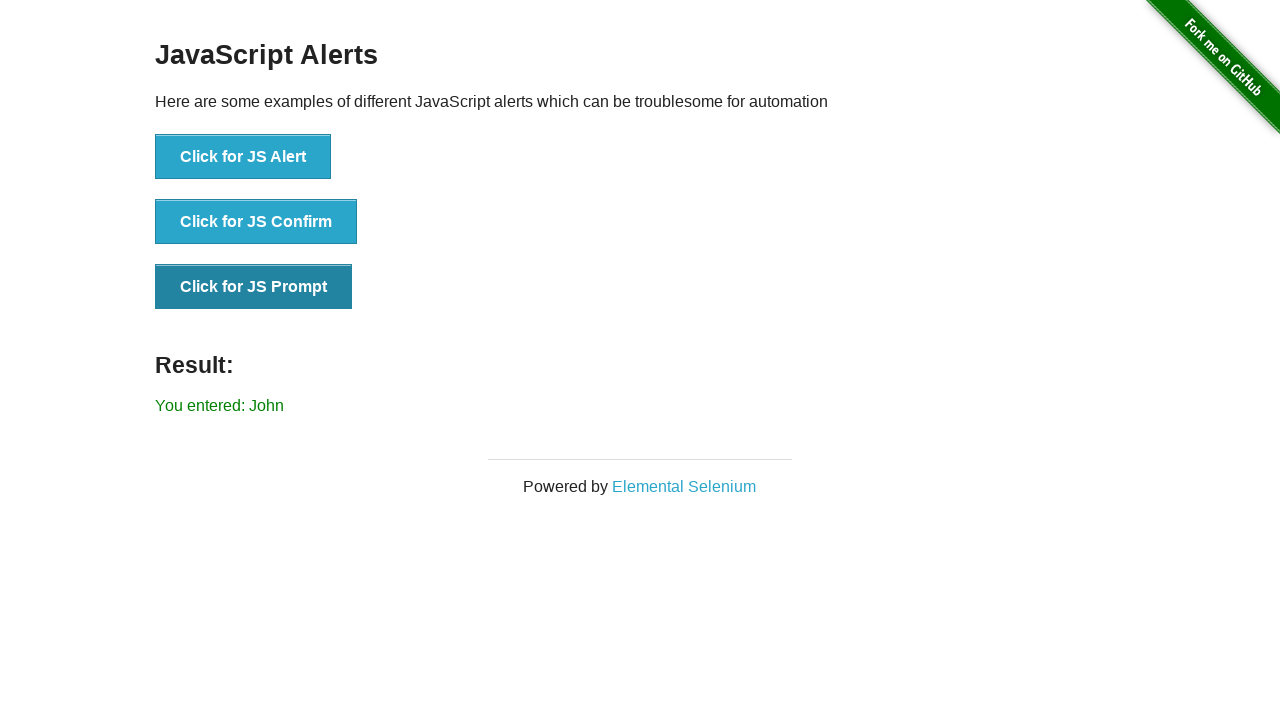

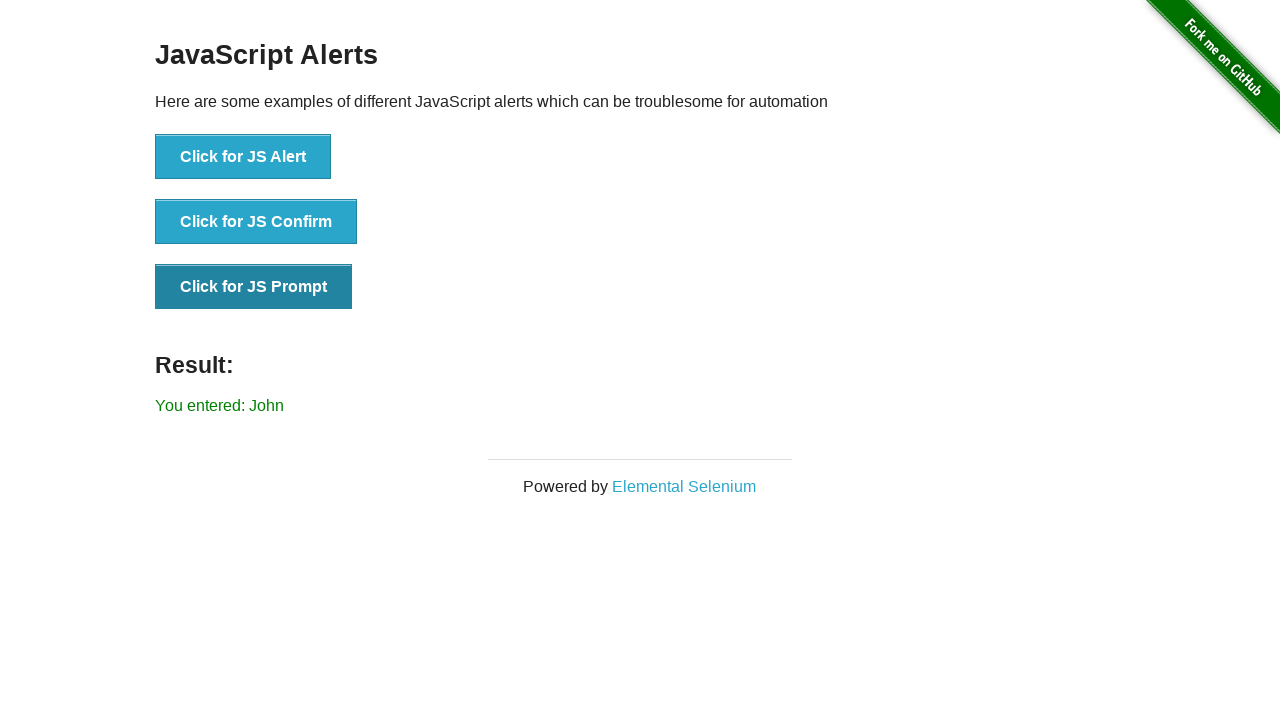